Tests table sorting and pagination by clicking column header to sort, verifying sort order, and navigating through pages to find specific item

Starting URL: https://rahulshettyacademy.com/seleniumPractise/#/offers

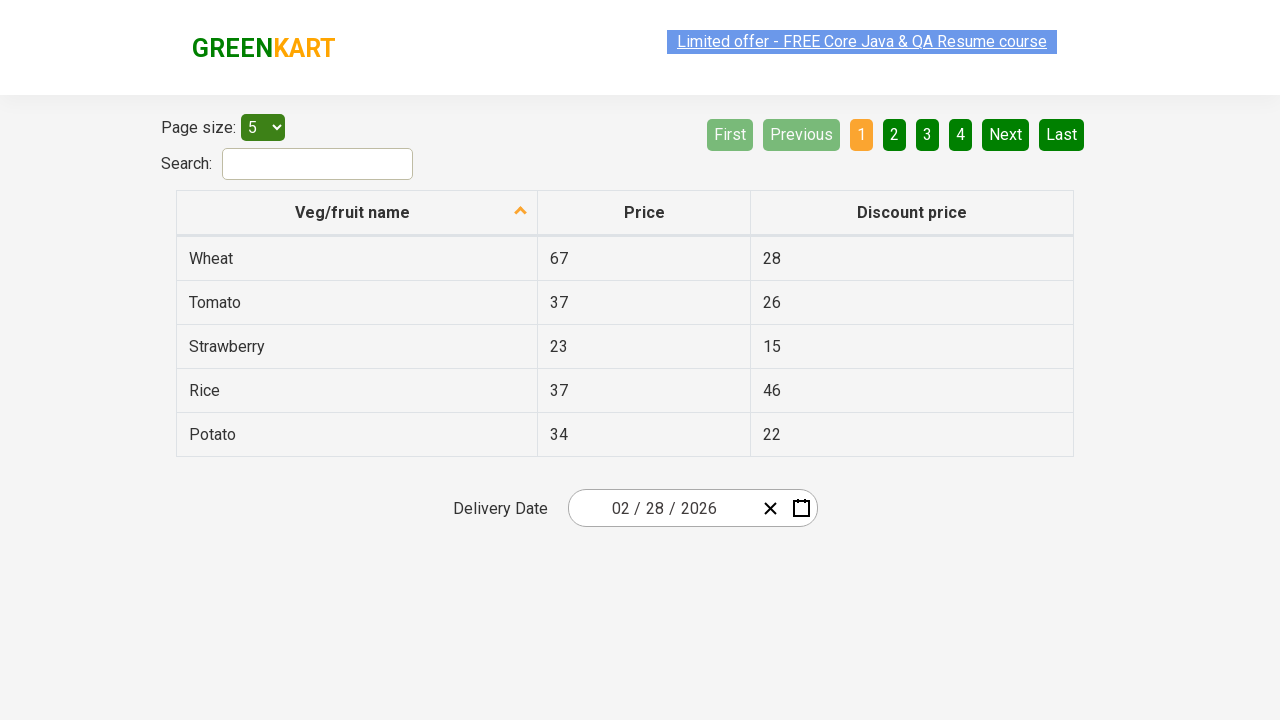

Clicked first column header to sort table at (357, 213) on xpath=//tr/th[1]
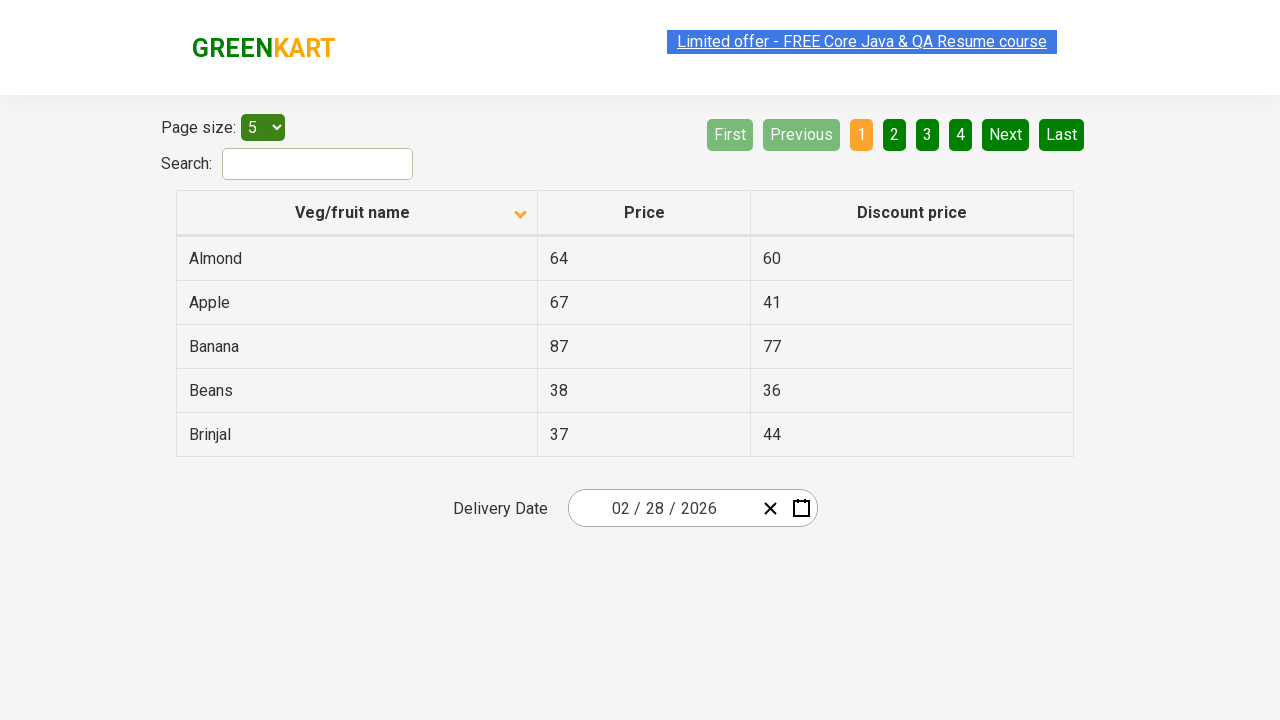

Table rows loaded after sorting
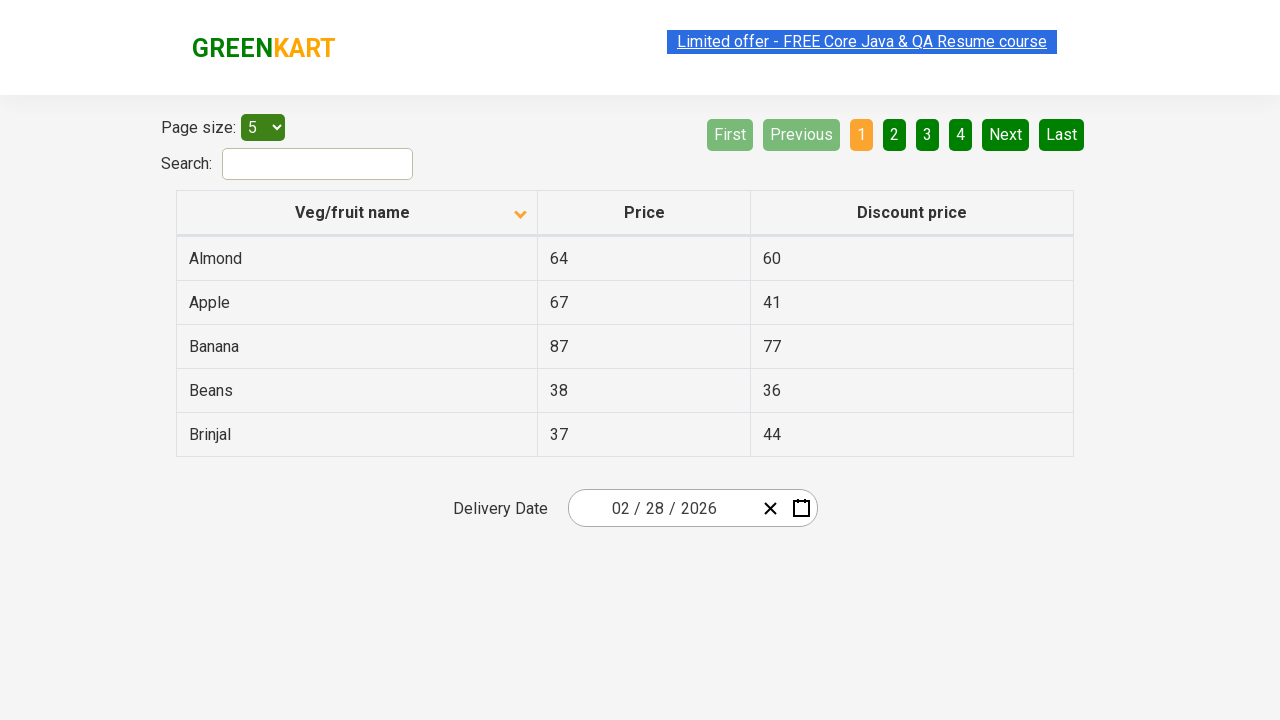

Checked current page for 'Mango' - Found: False
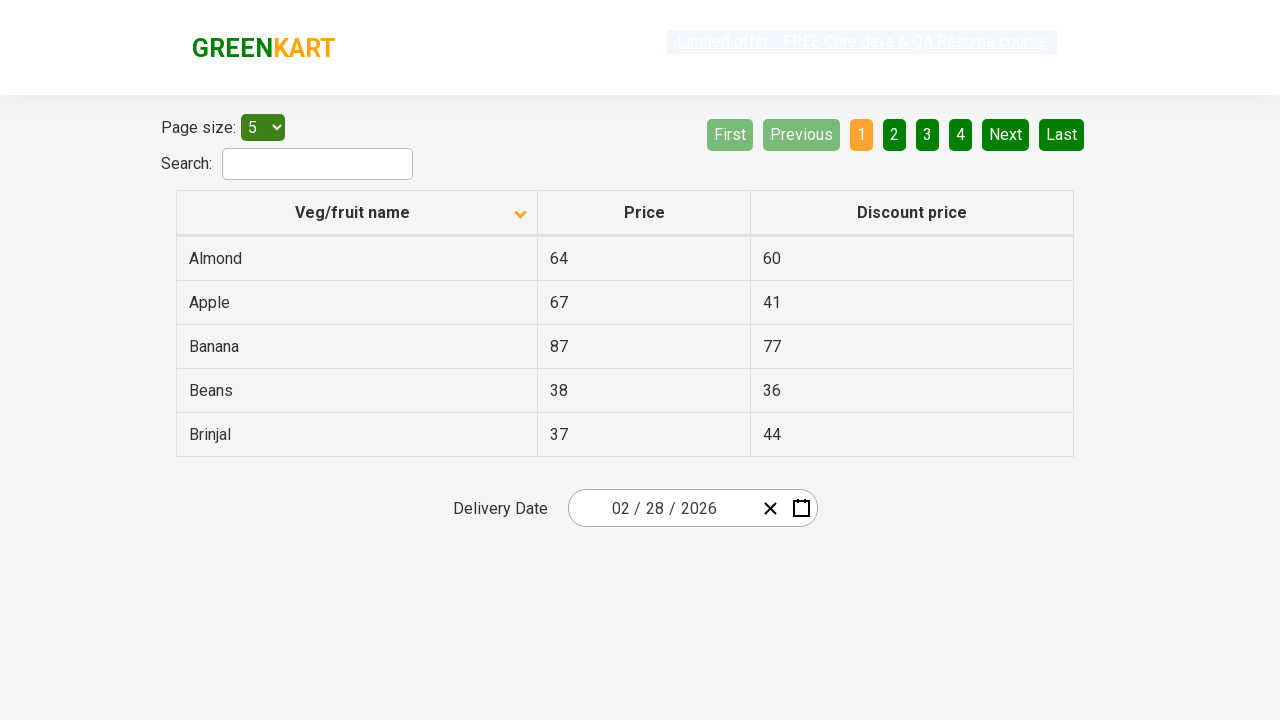

Clicked next page button to navigate to next page of results at (1006, 134) on [aria-label='Next']
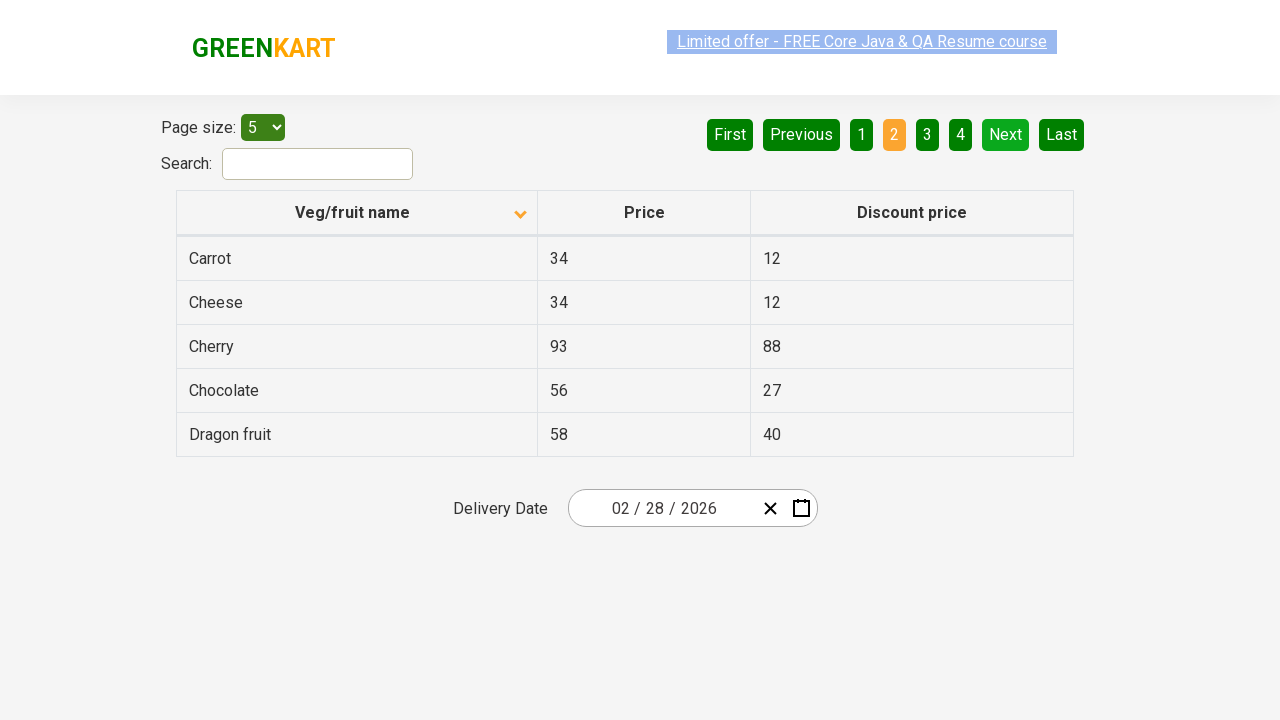

Waited 500ms for next page to load
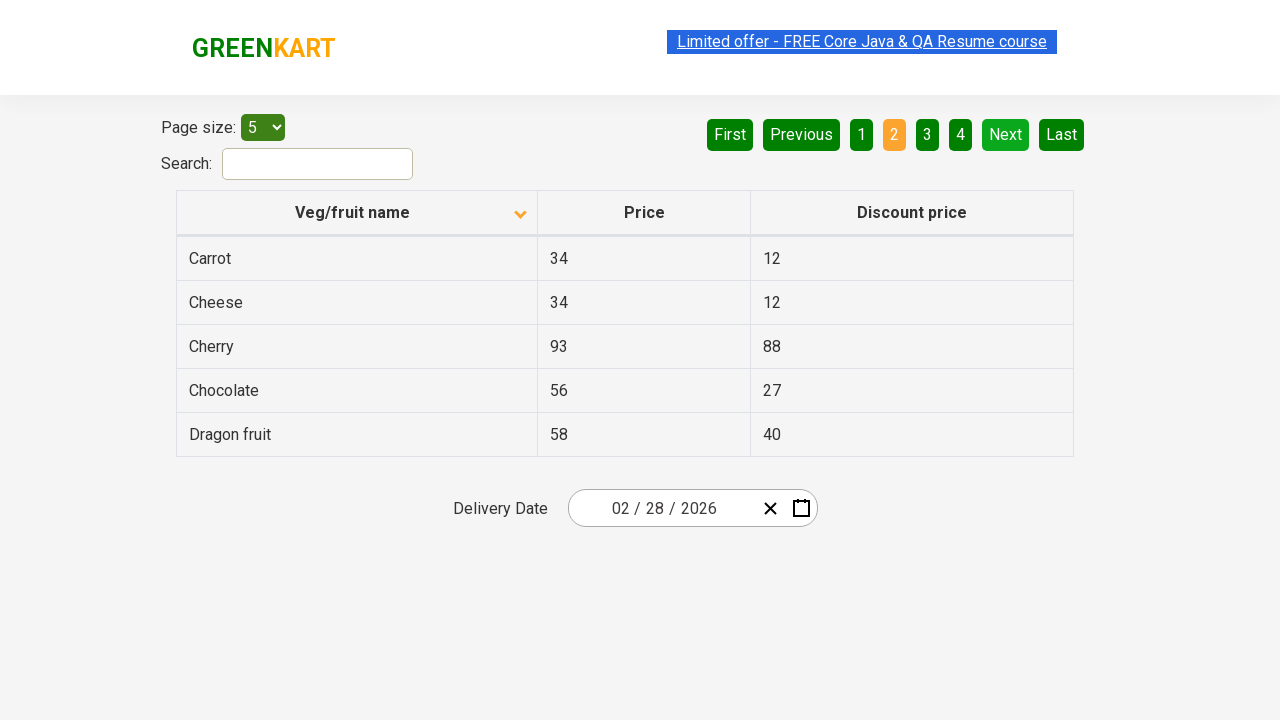

Checked current page for 'Mango' - Found: False
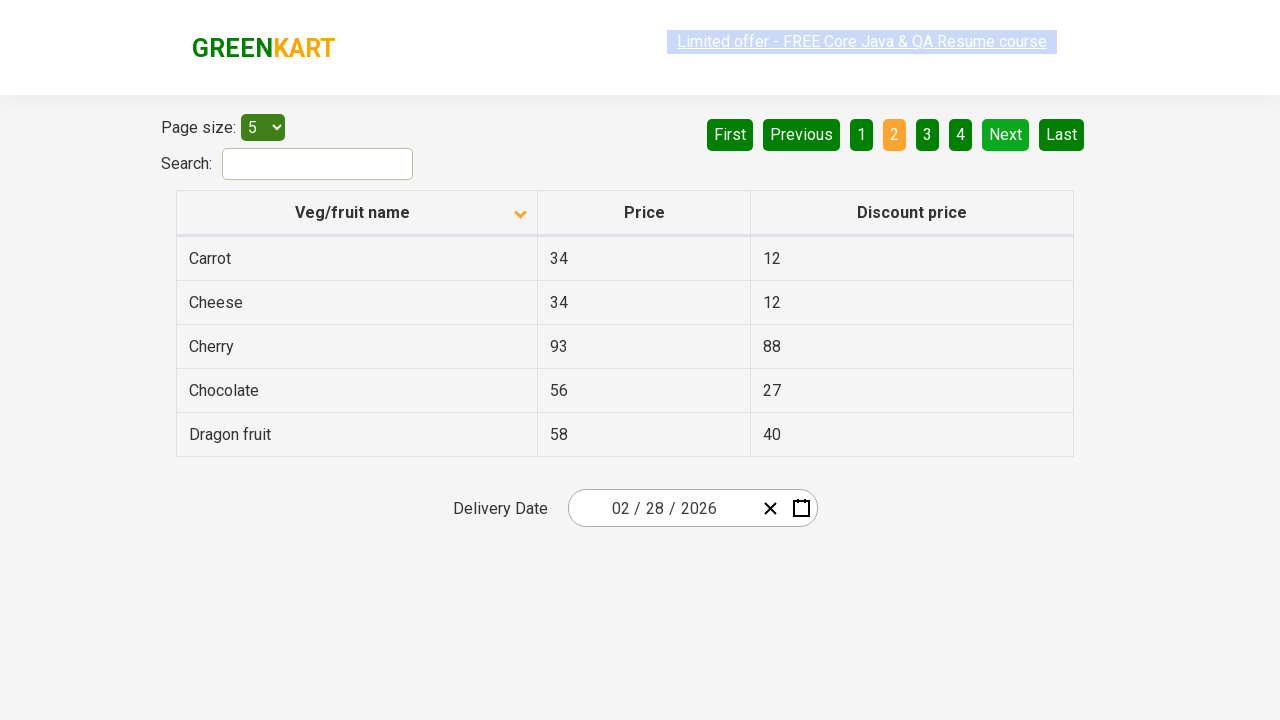

Clicked next page button to navigate to next page of results at (1006, 134) on [aria-label='Next']
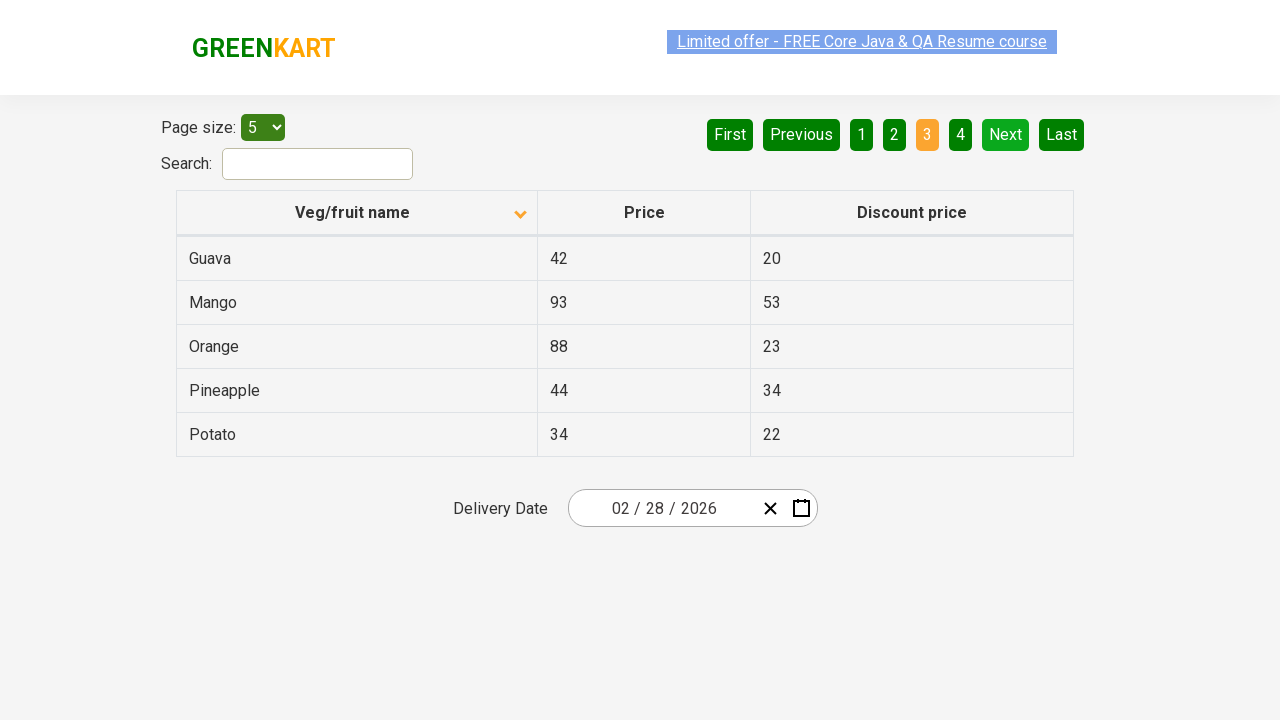

Waited 500ms for next page to load
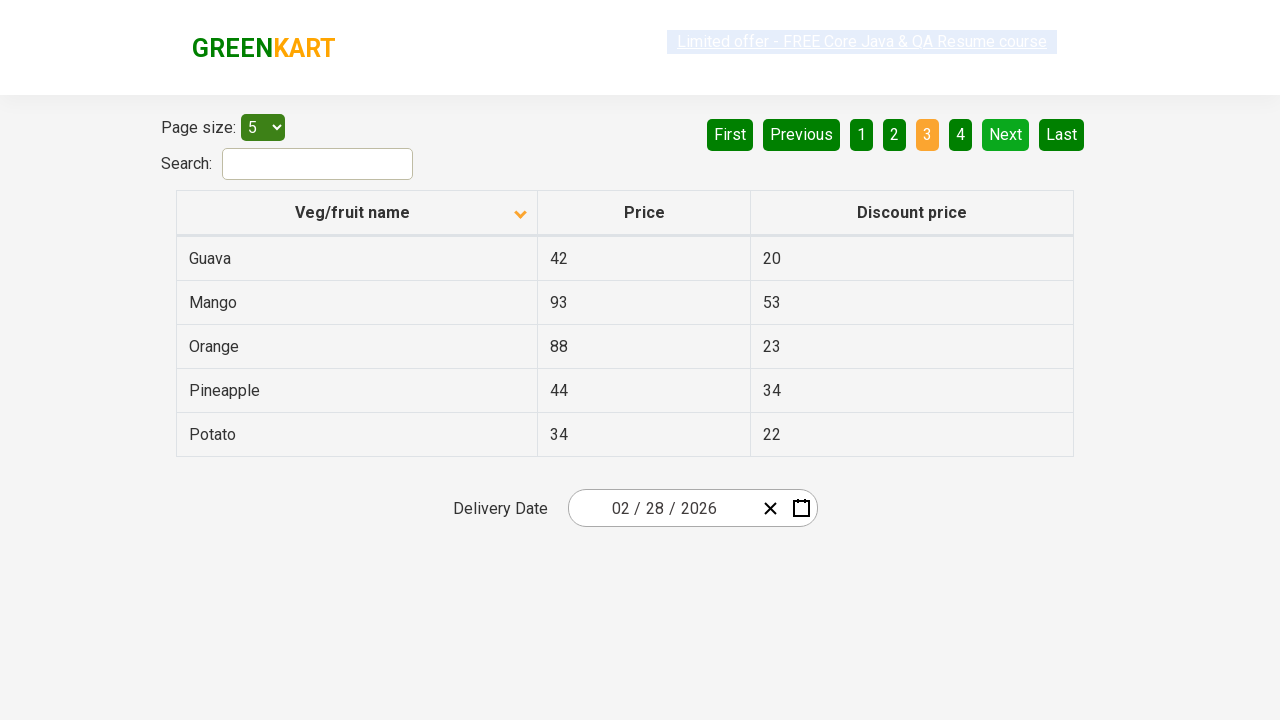

Checked current page for 'Mango' - Found: True
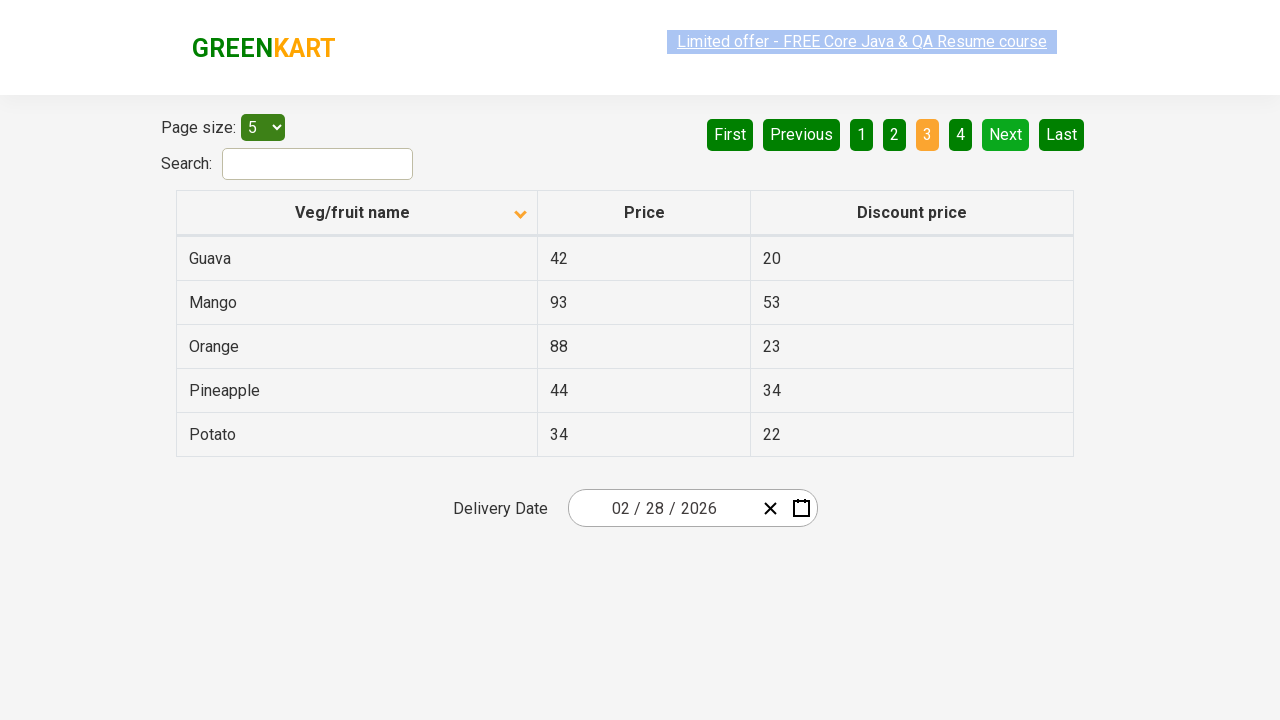

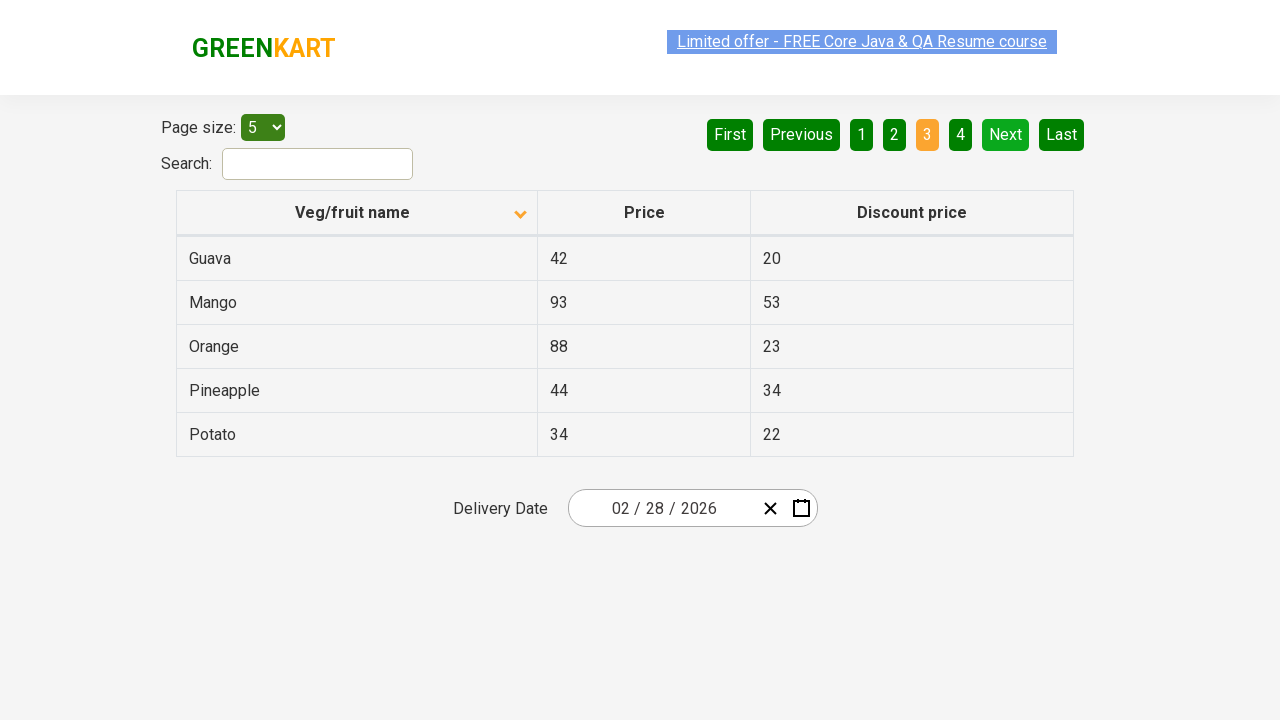